Tests the status codes page by clicking on the 404 status code link, then clicking the "here" link to return to the status codes page, and verifying the URL is correct.

Starting URL: http://the-internet.herokuapp.com/status_codes

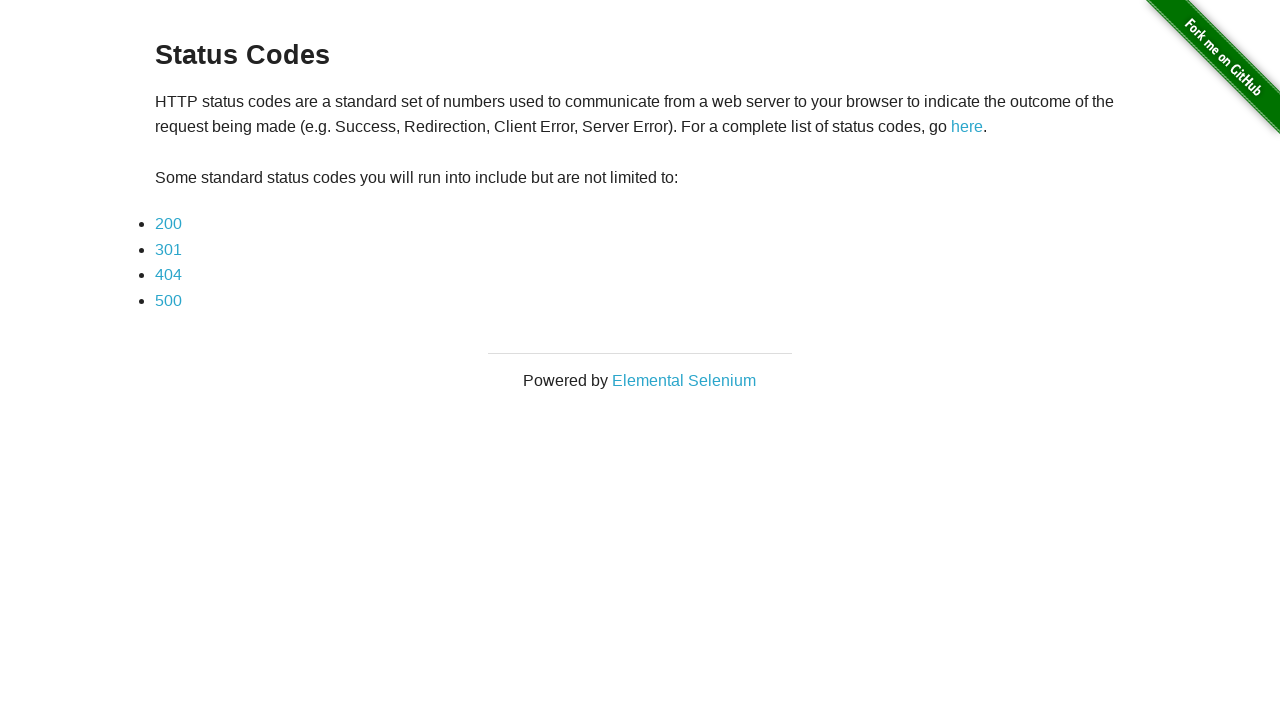

Waited for 404 status code link to load on status codes page
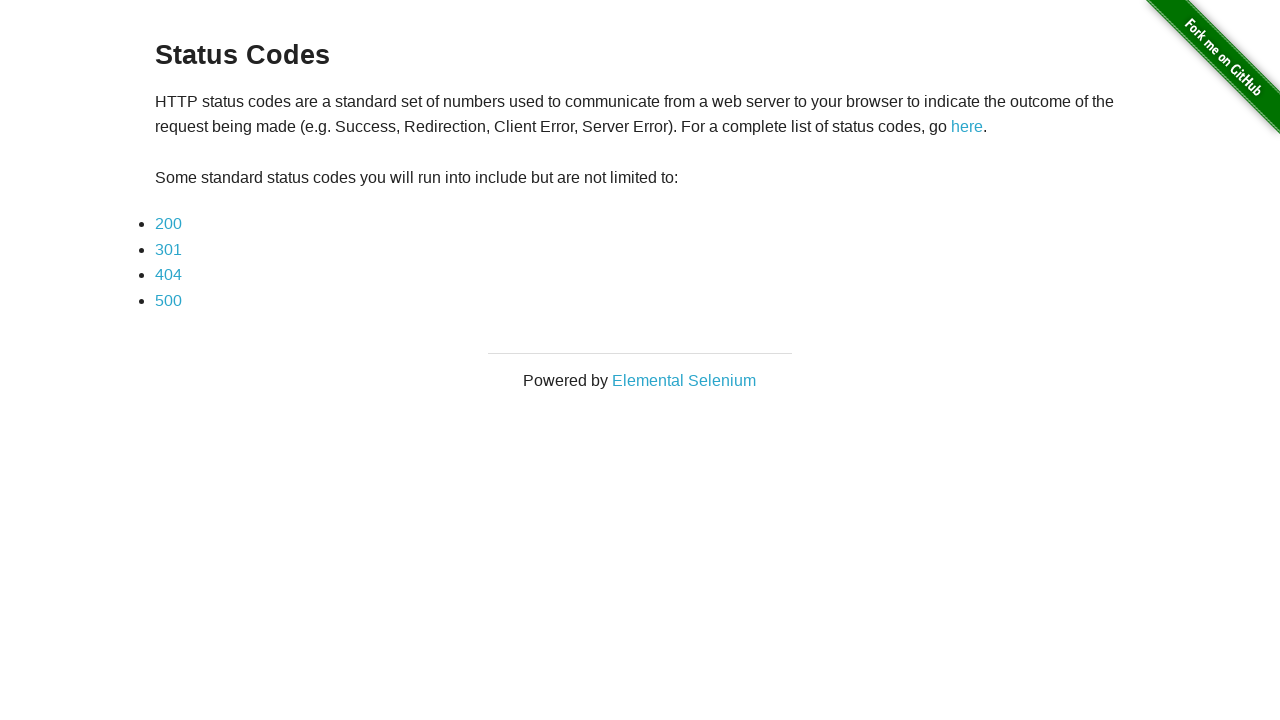

Clicked on the 404 status code link at (168, 275) on a:text('404')
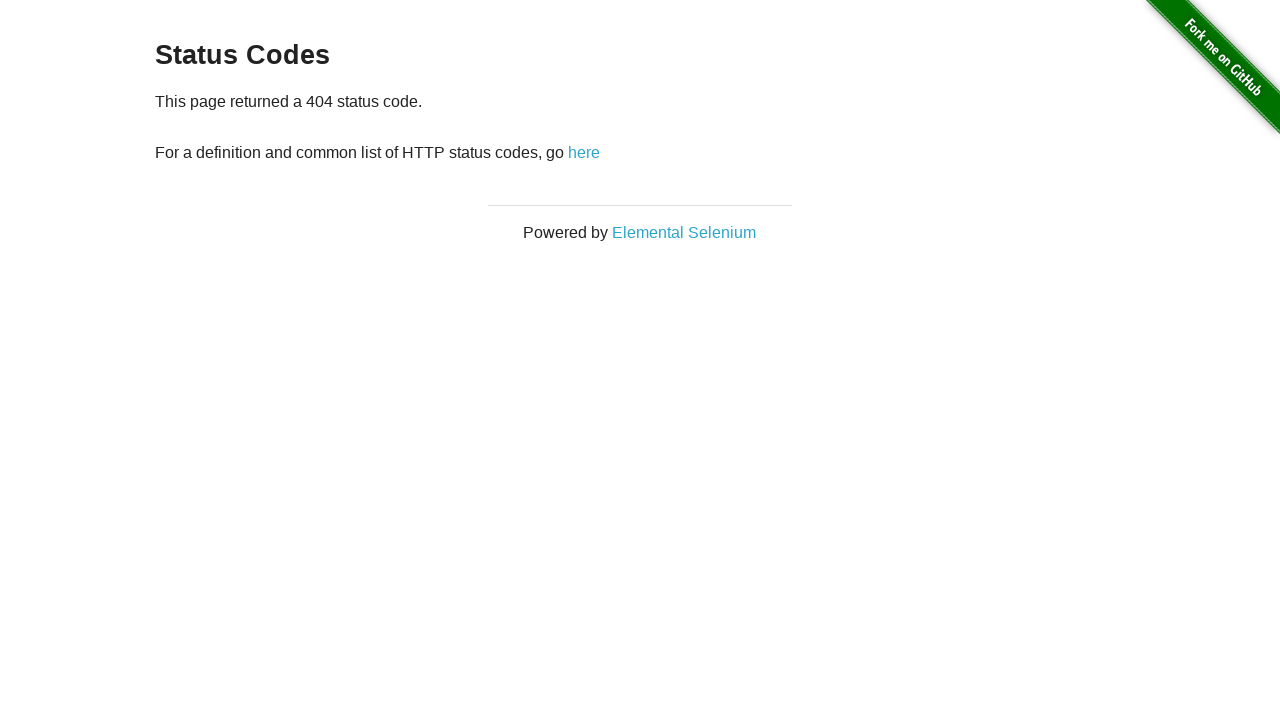

Waited for 'here' link to load on 404 page
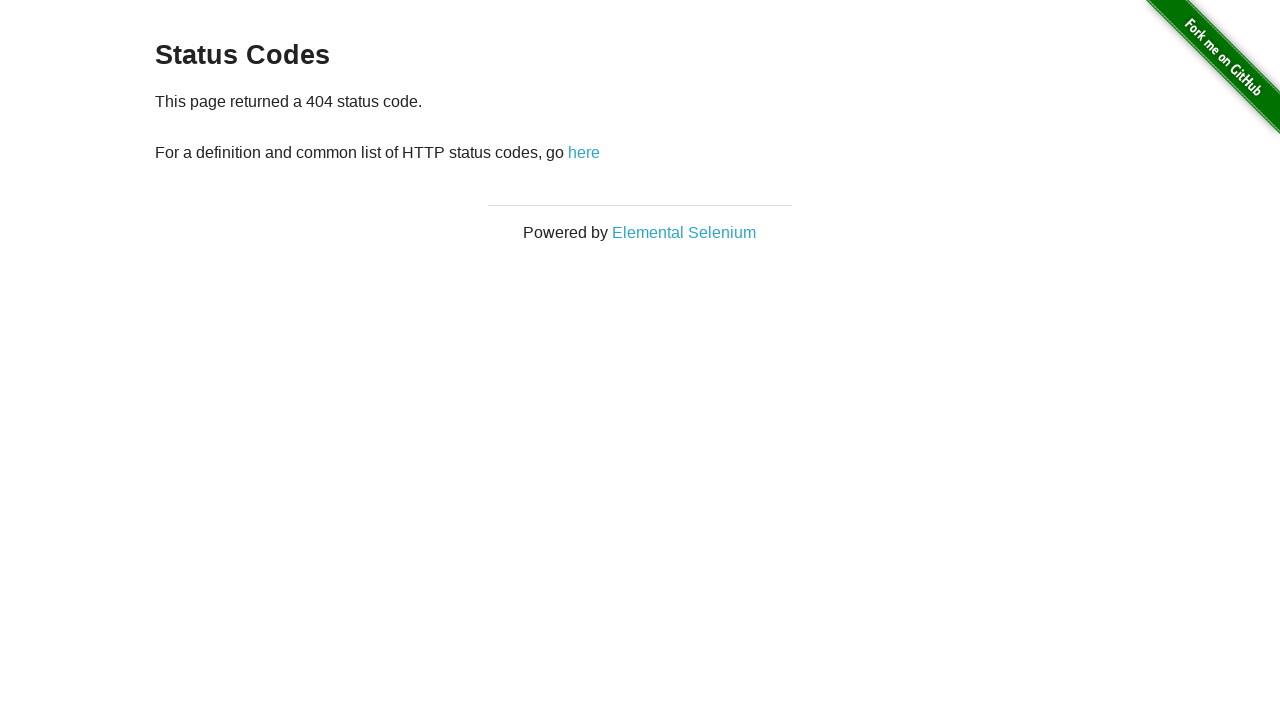

Clicked on 'here' link to return to status codes page at (584, 152) on a:text('here')
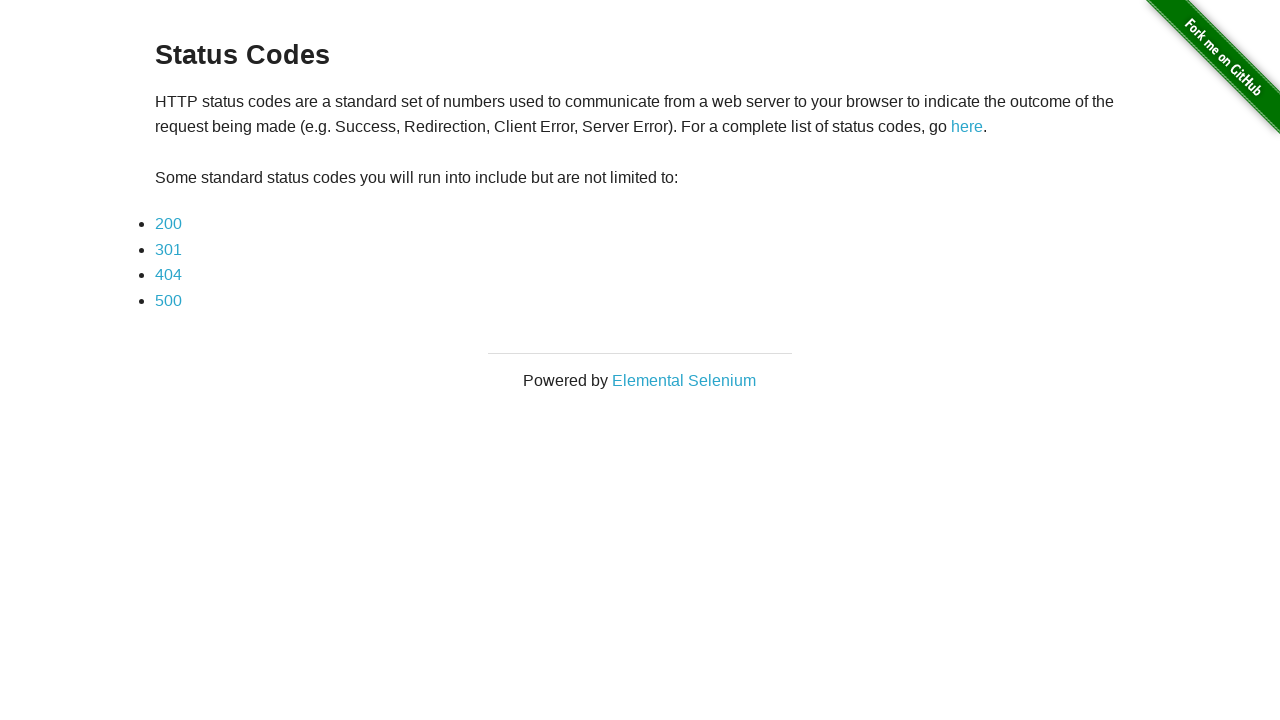

Verified successful navigation back to status codes page
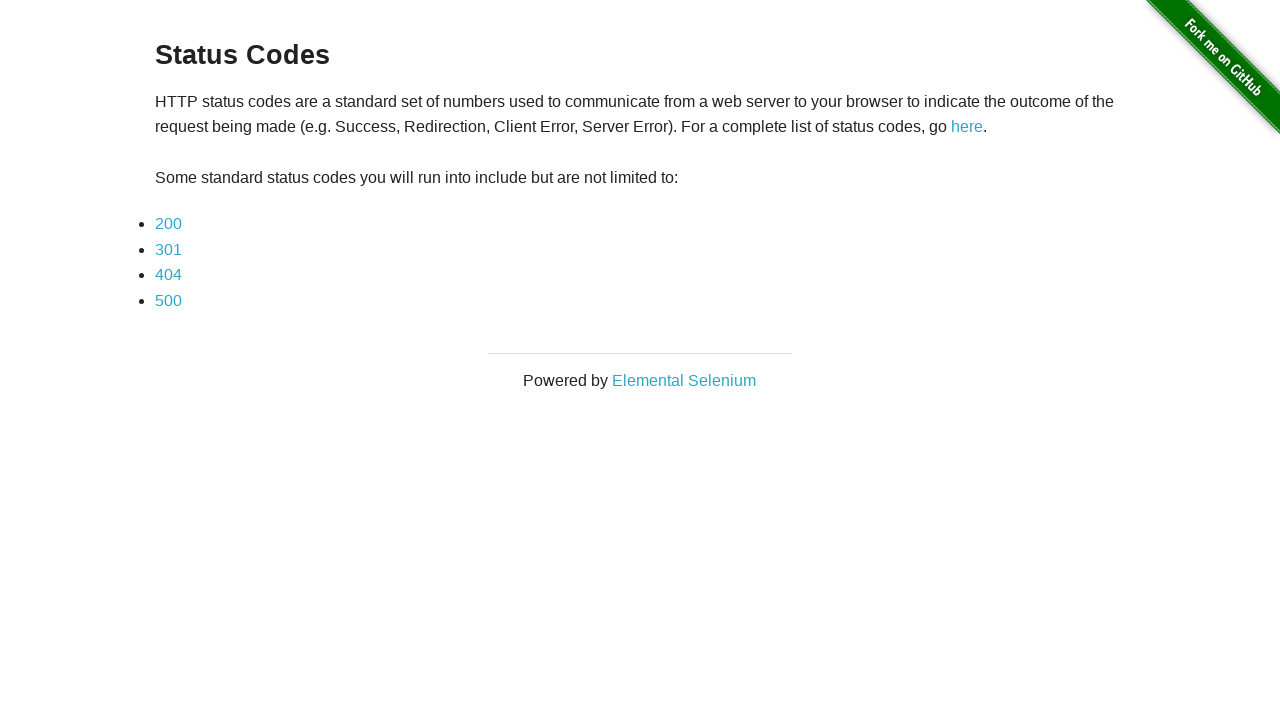

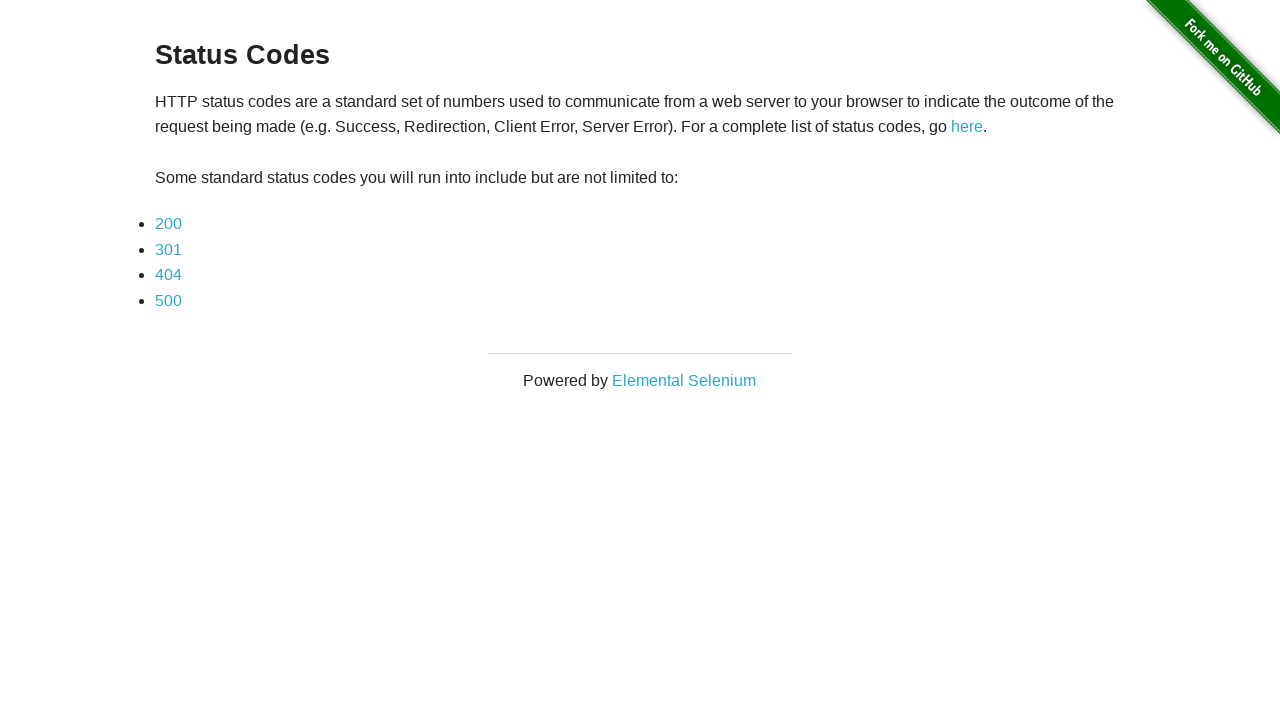